Navigates to a long-term care transportation reservation system website, waits for the page to fully load, and verifies the page is accessible by checking the page title and URL.

Starting URL: https://www.ntpc.ltc-car.org/

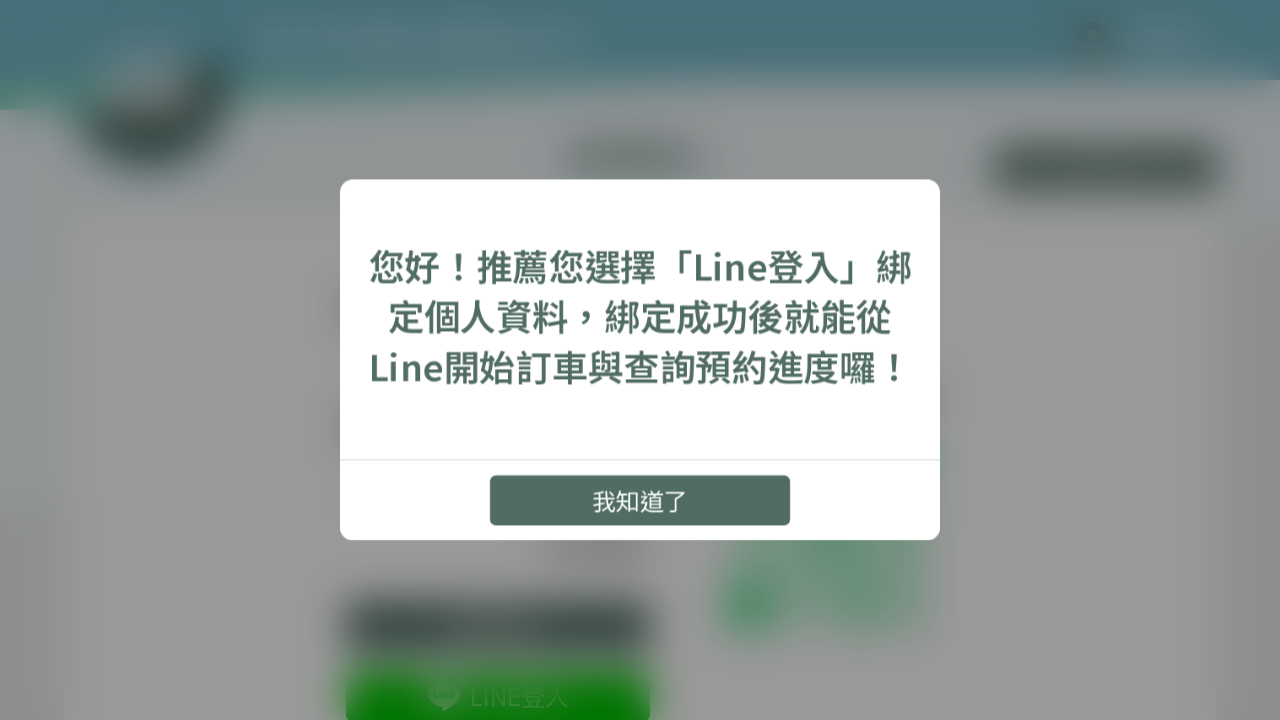

Page DOM content loaded
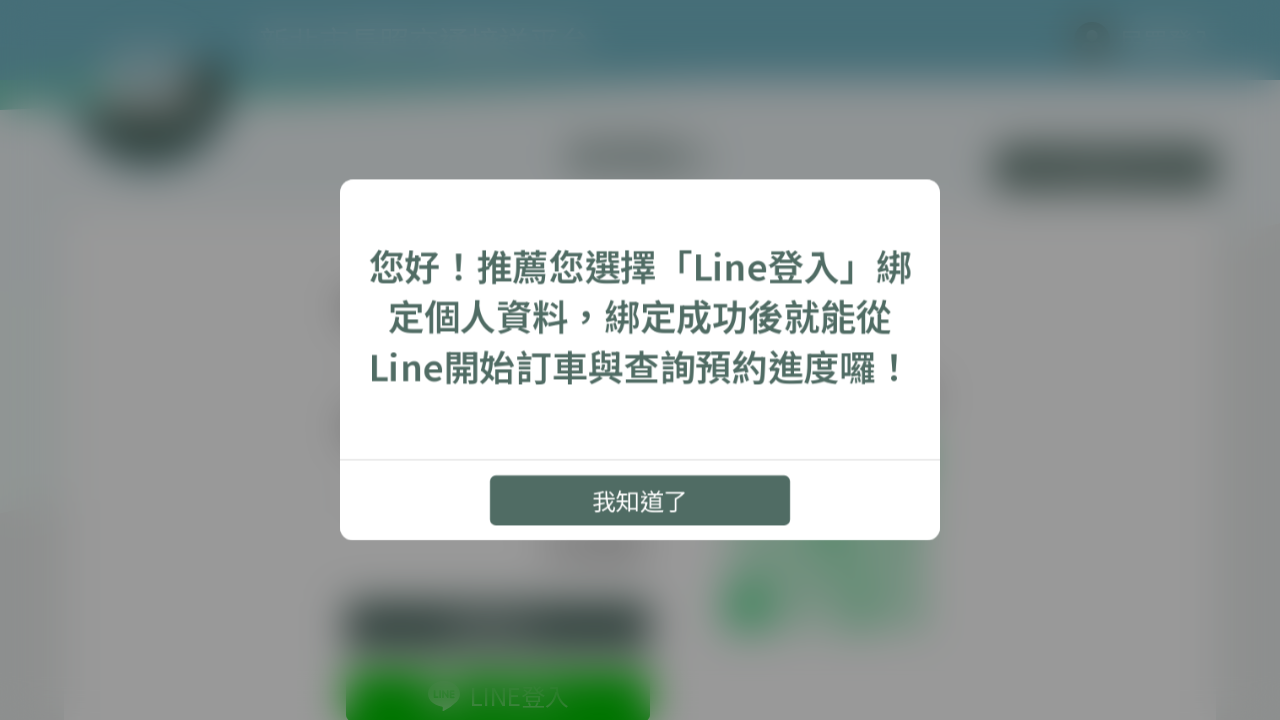

Page fully loaded
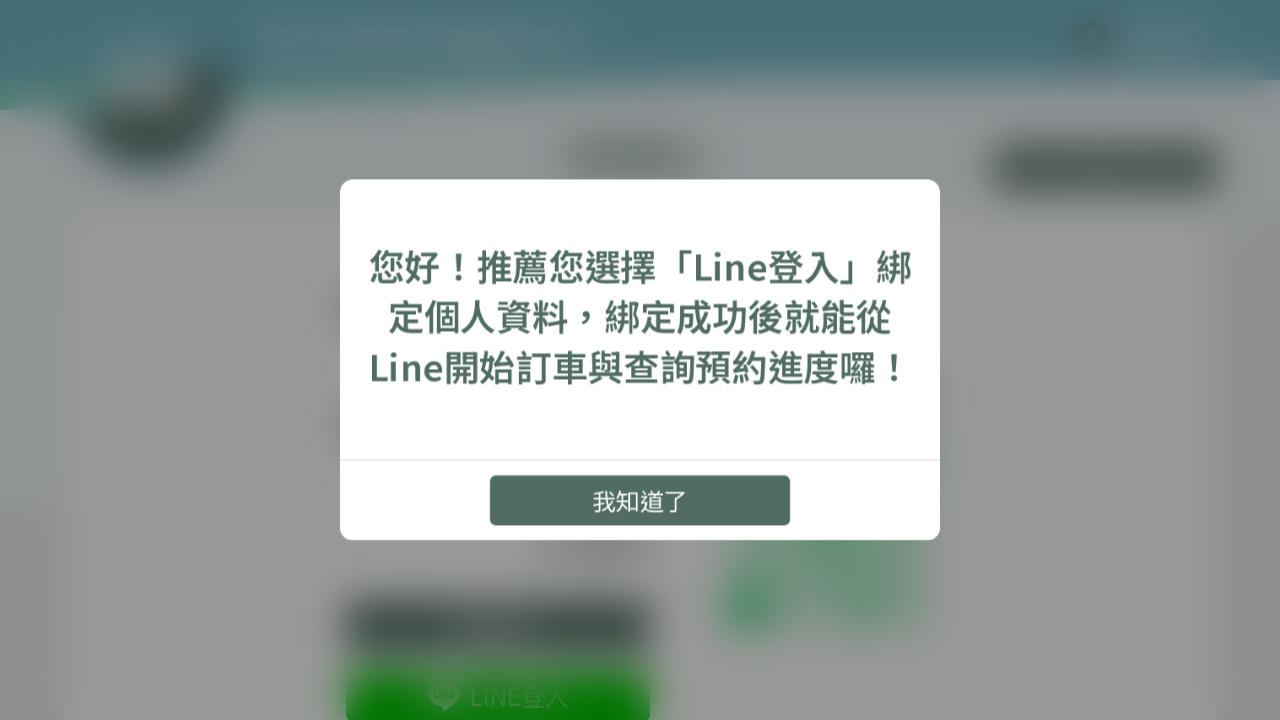

Document ready state is complete
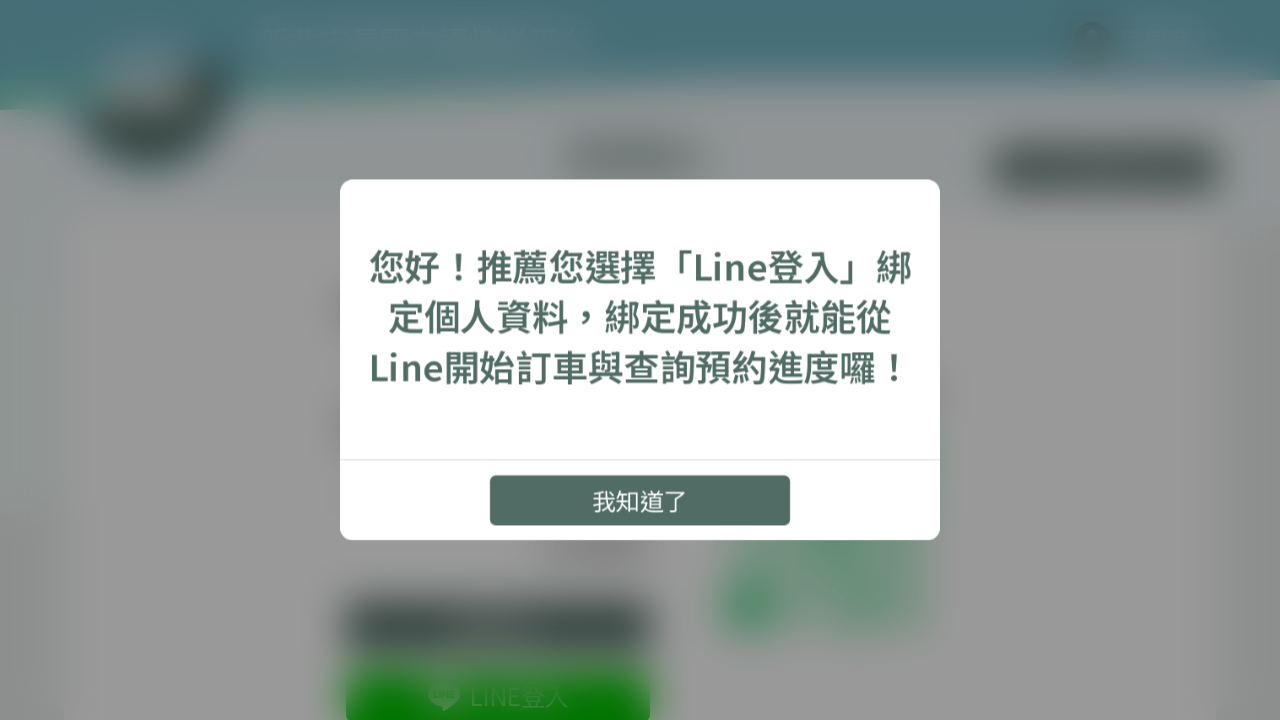

Retrieved page title: 新北市長照交通接送
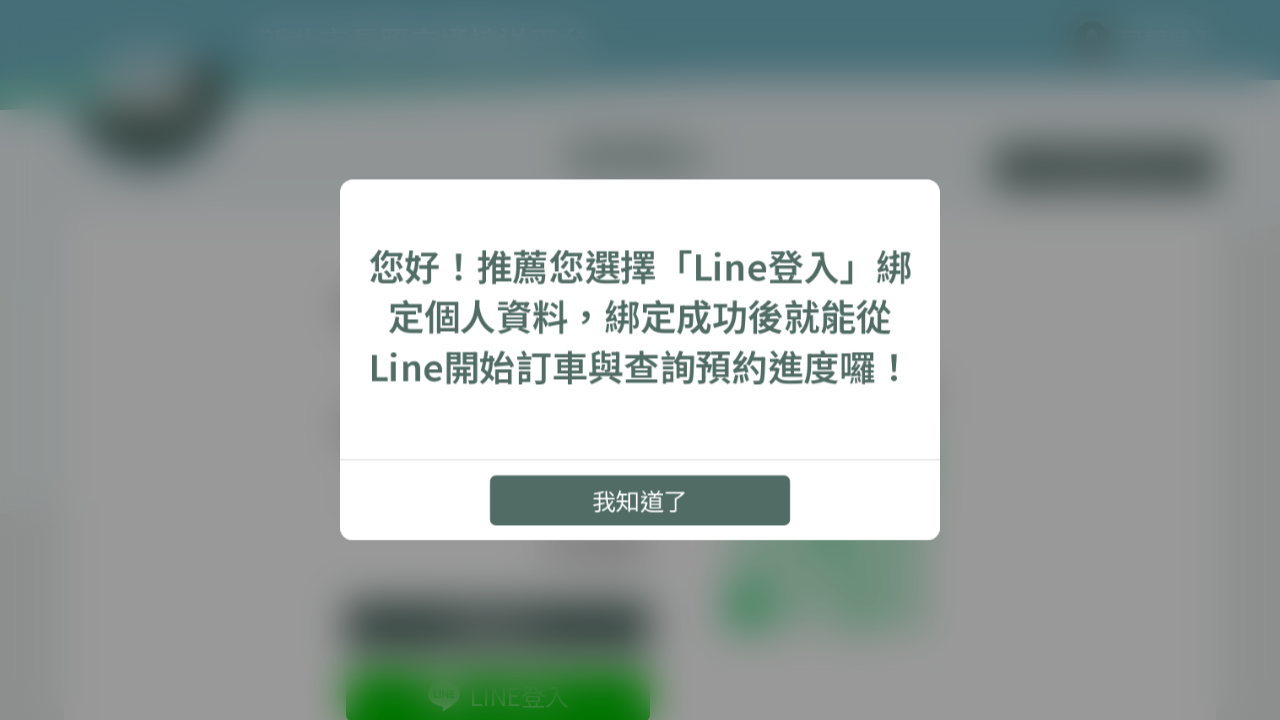

Retrieved current URL: https://www.ntpc.ltc-car.org/
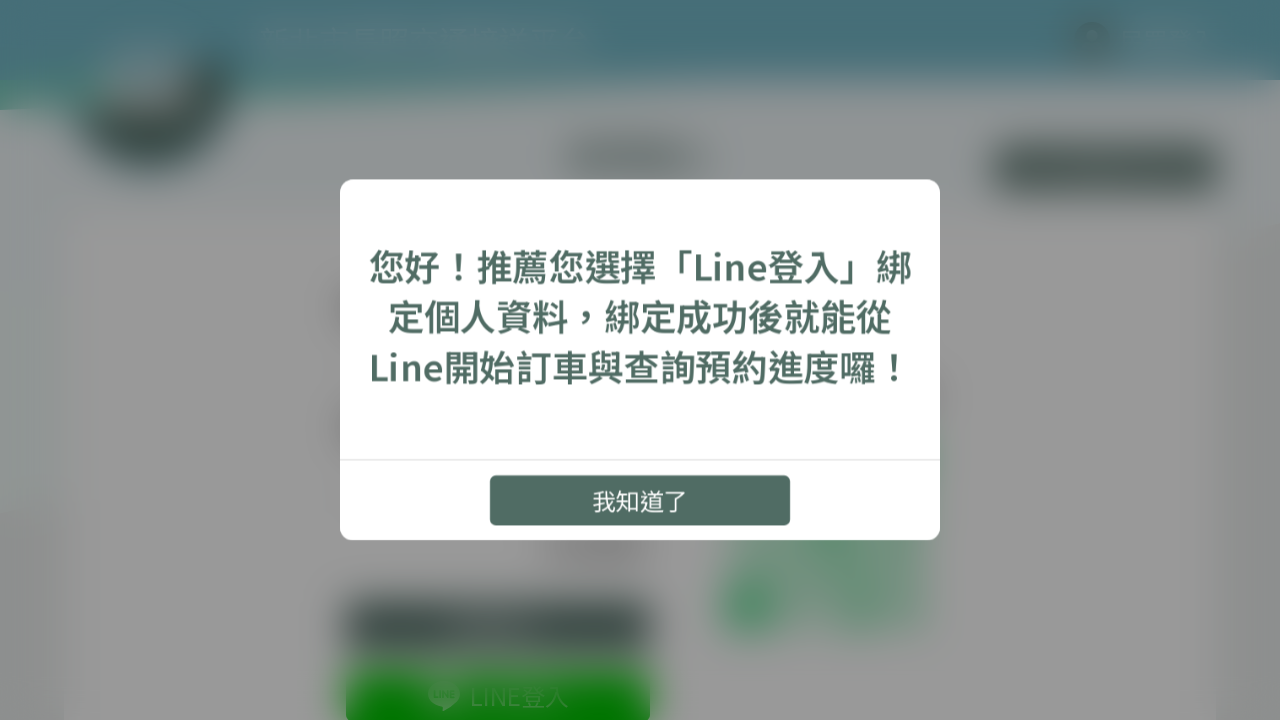

Set viewport size to 1920x1080
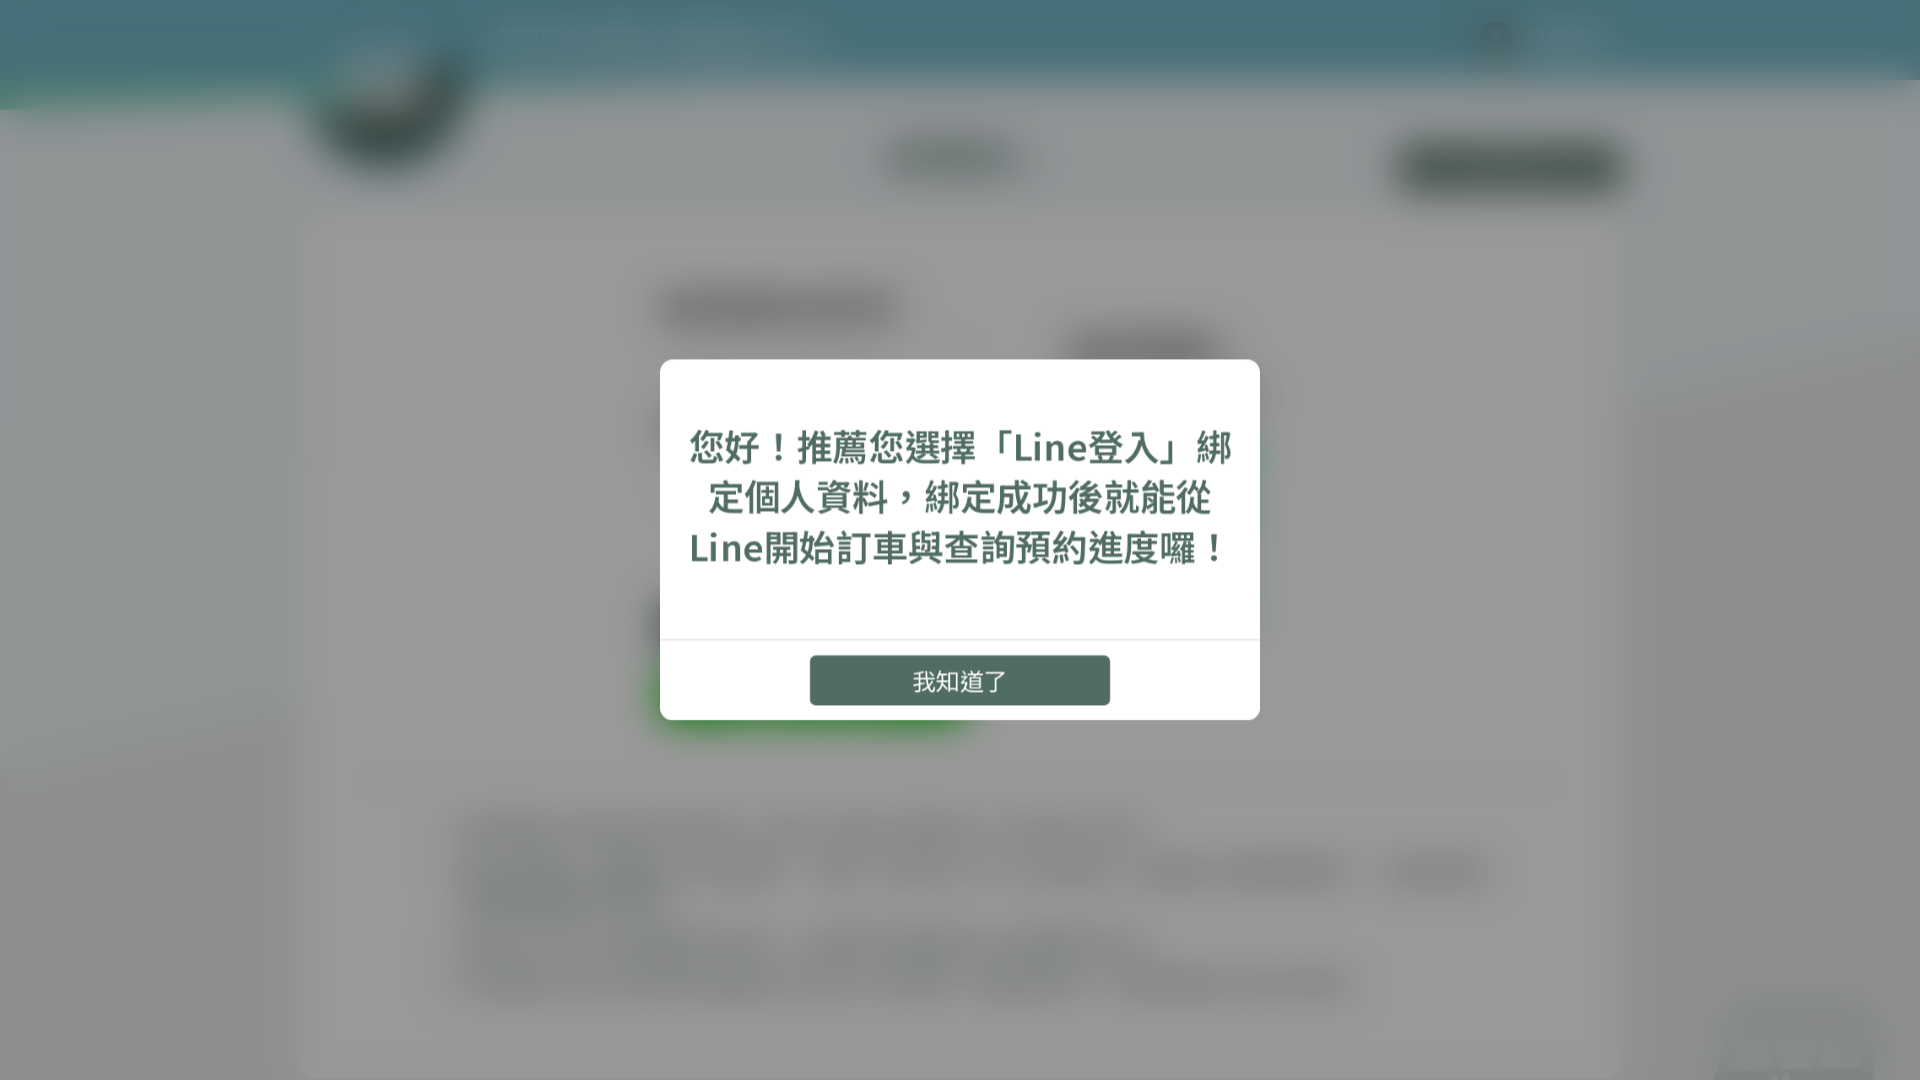

Waited 2 seconds for page rendering
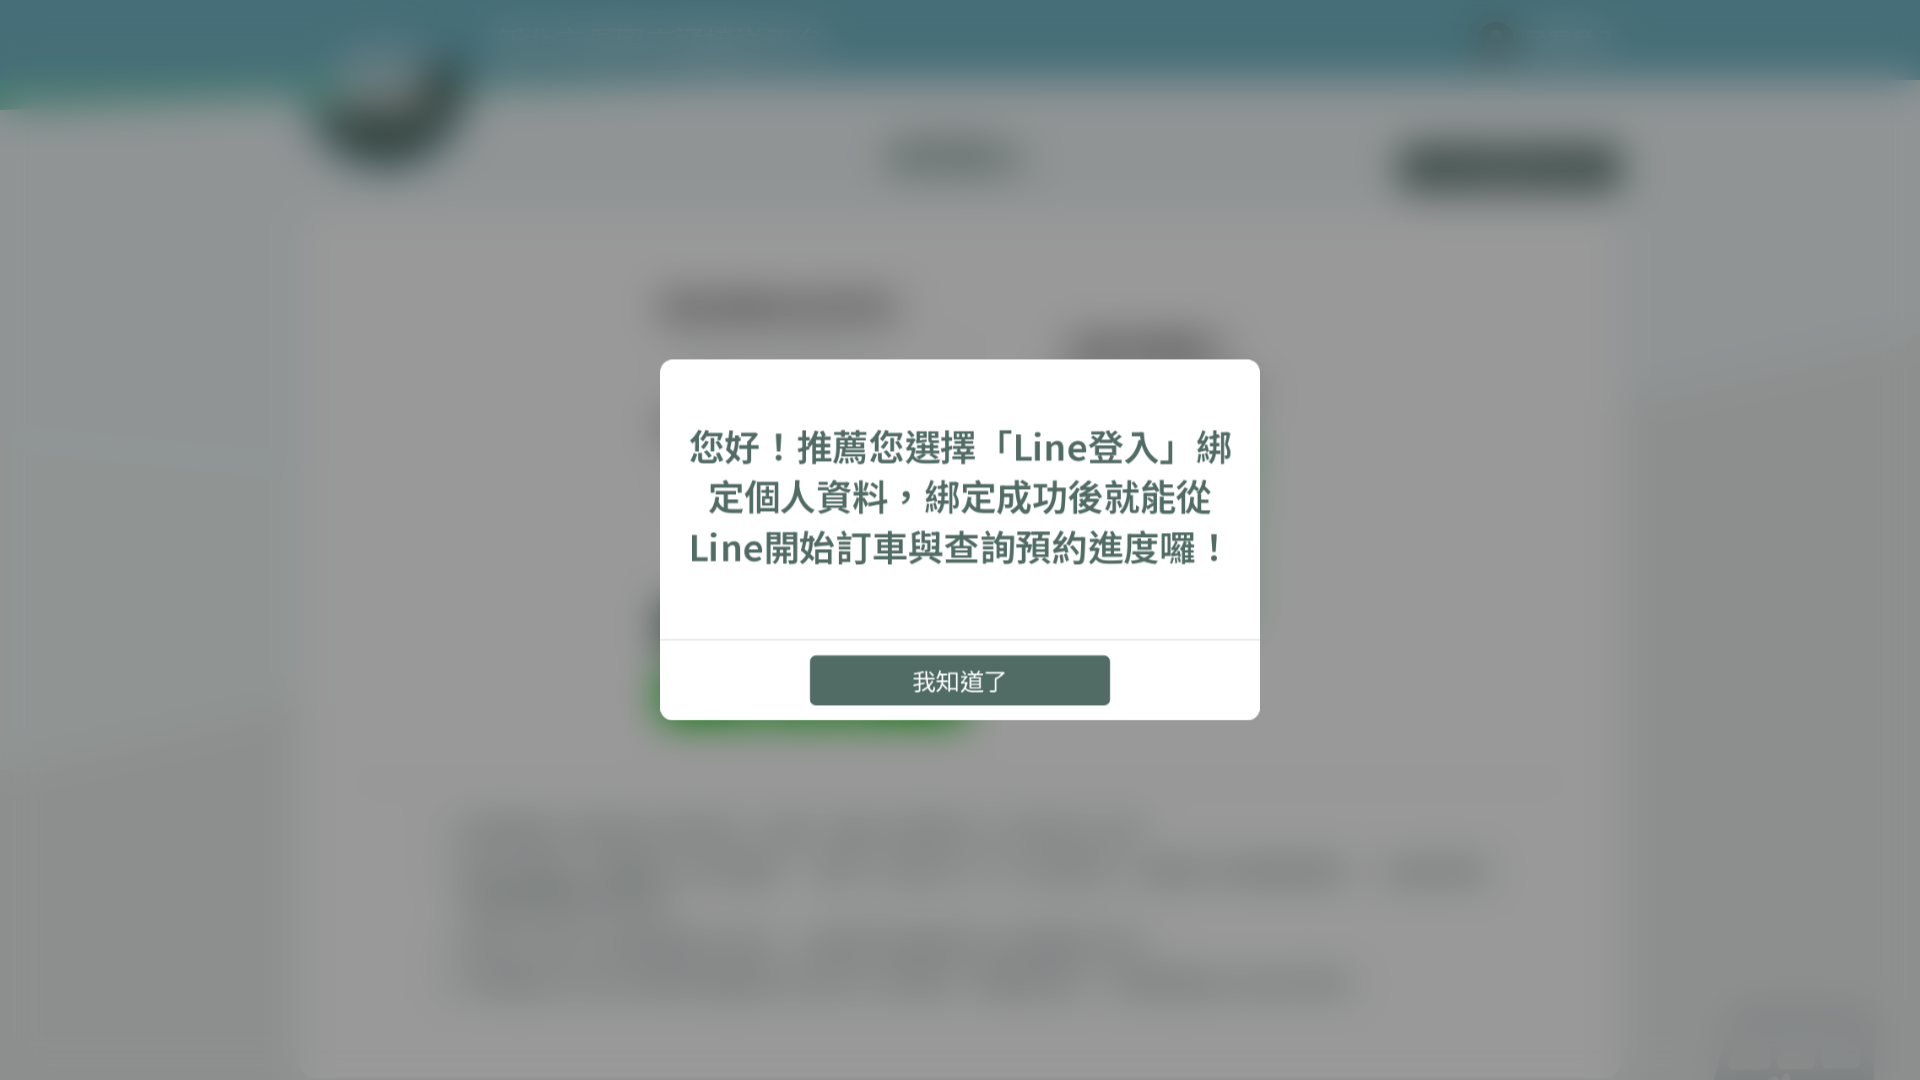

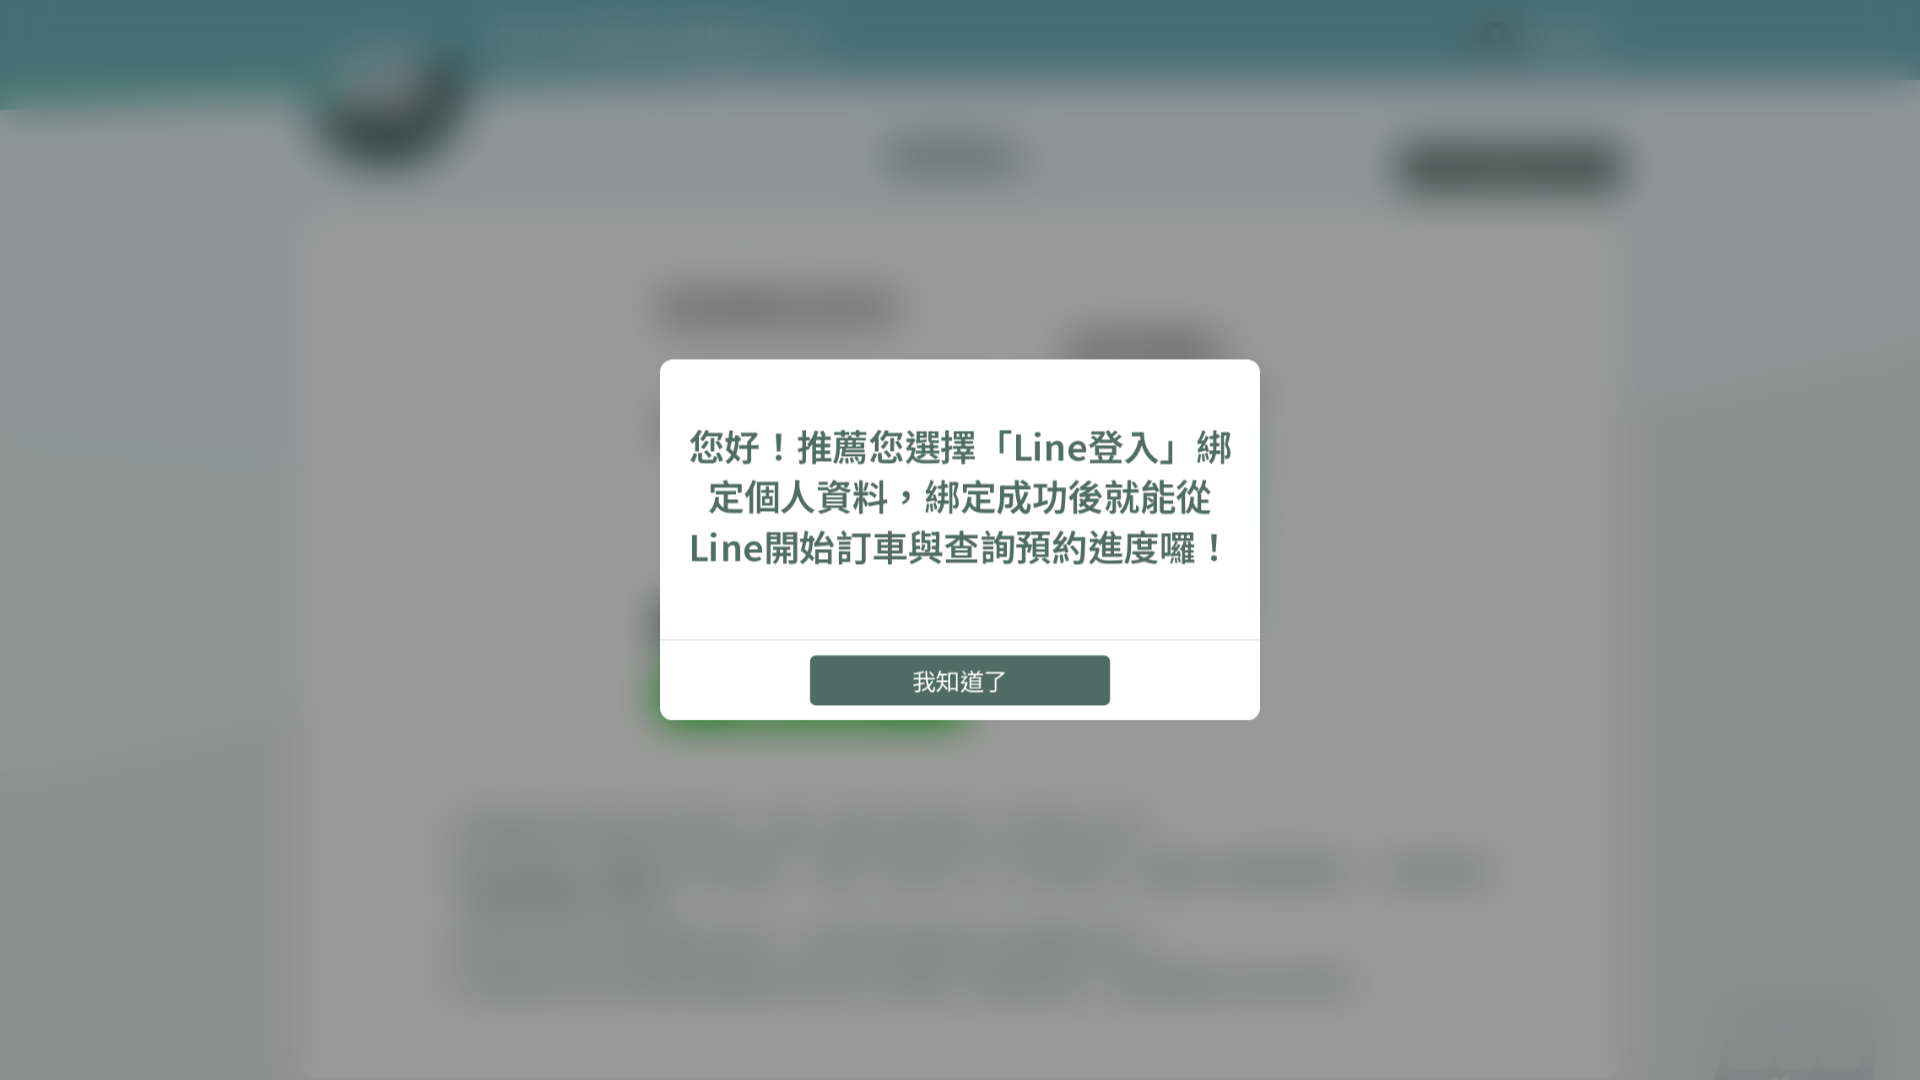